Verifies that the OrangeHRM login page displays correctly by checking that the branding, username field, and password field elements are visible.

Starting URL: https://opensource-demo.orangehrmlive.com/web/index.php/auth/login

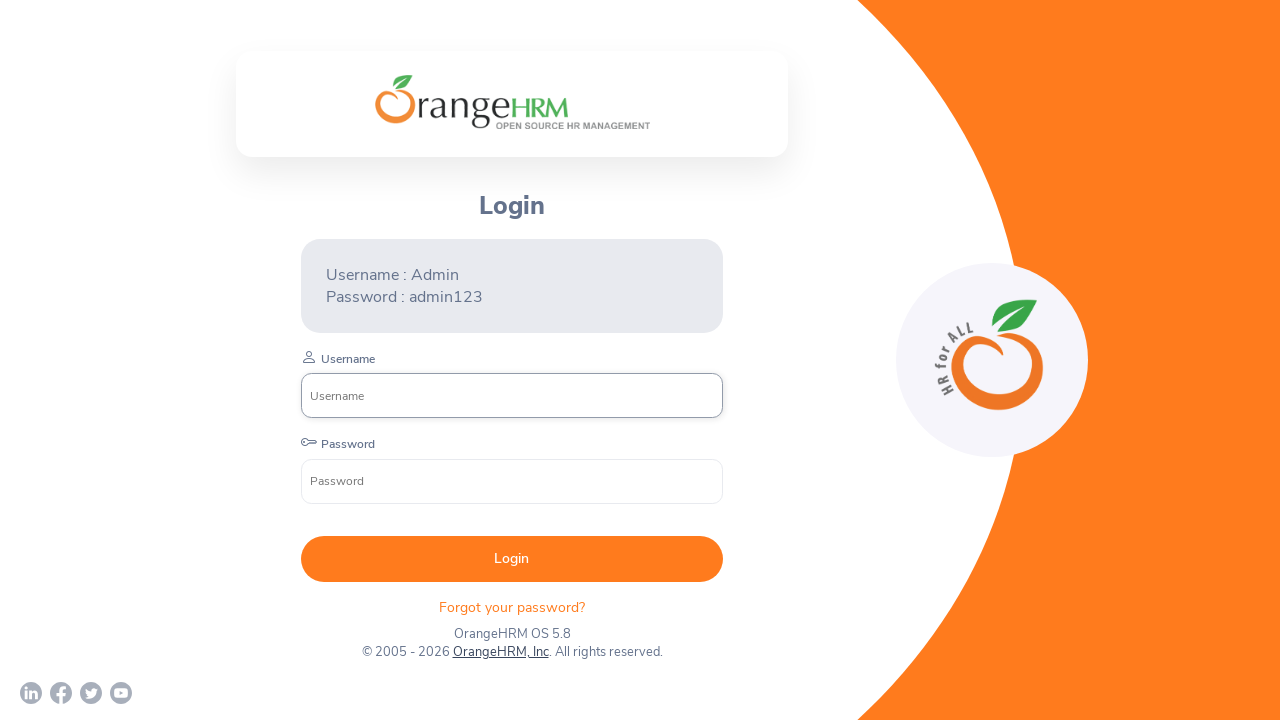

Waited for OrangeHRM login branding element to load
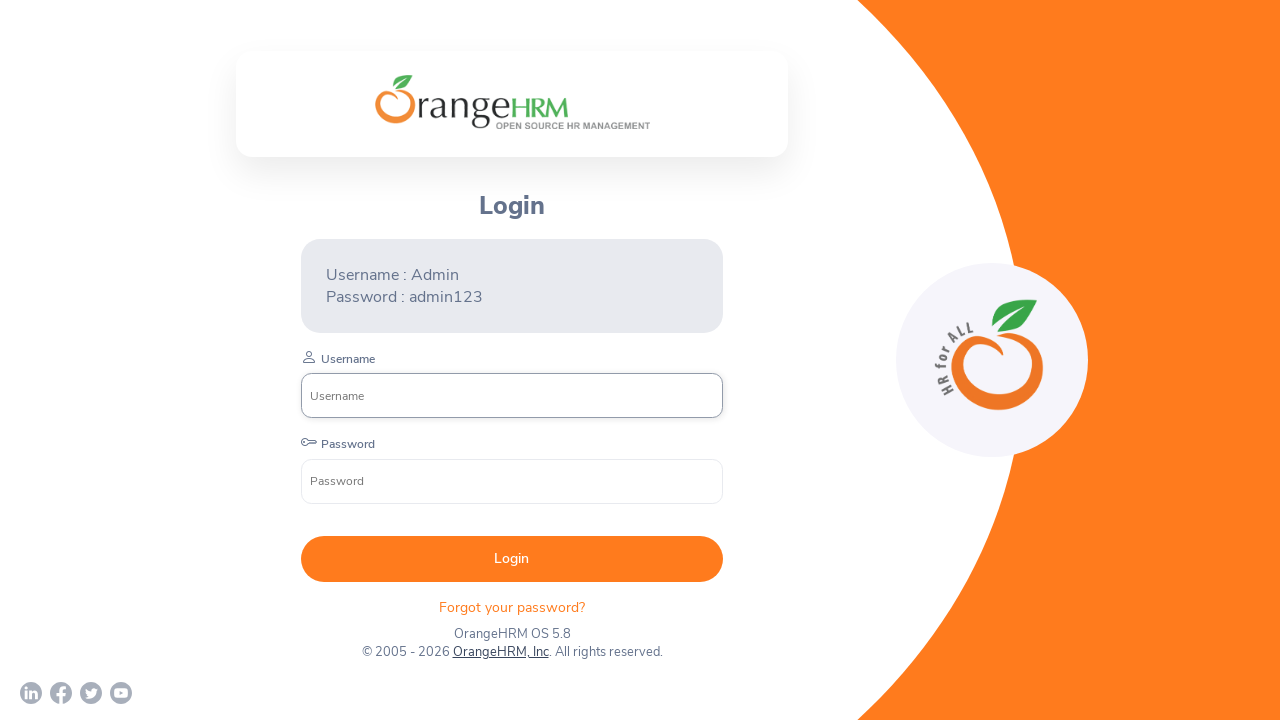

Verified OrangeHRM login branding is visible
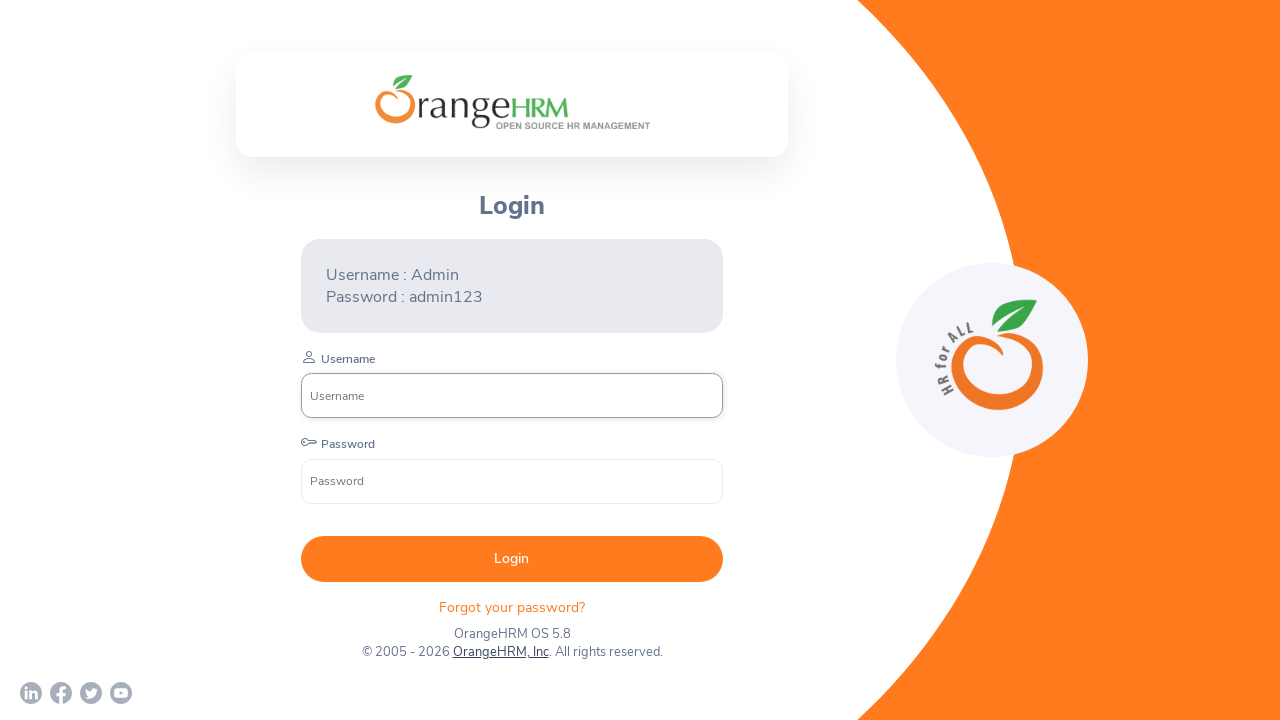

Verified username input field is visible
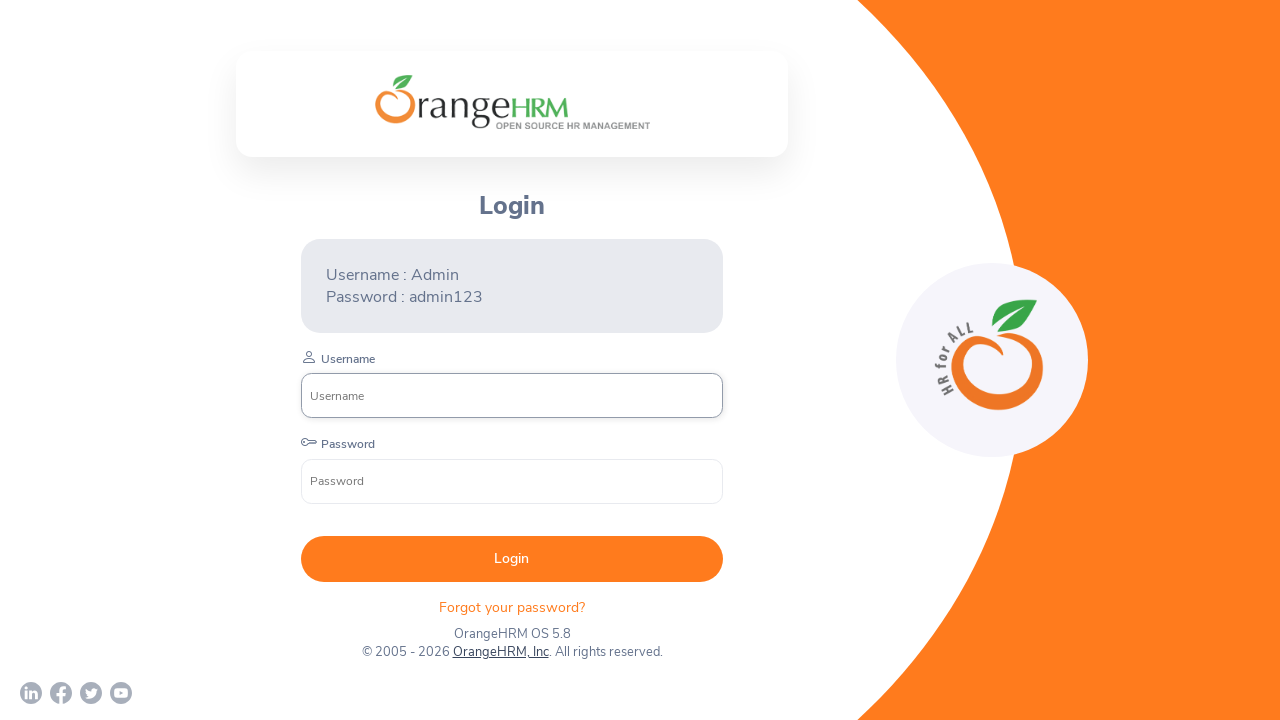

Verified password input field is visible
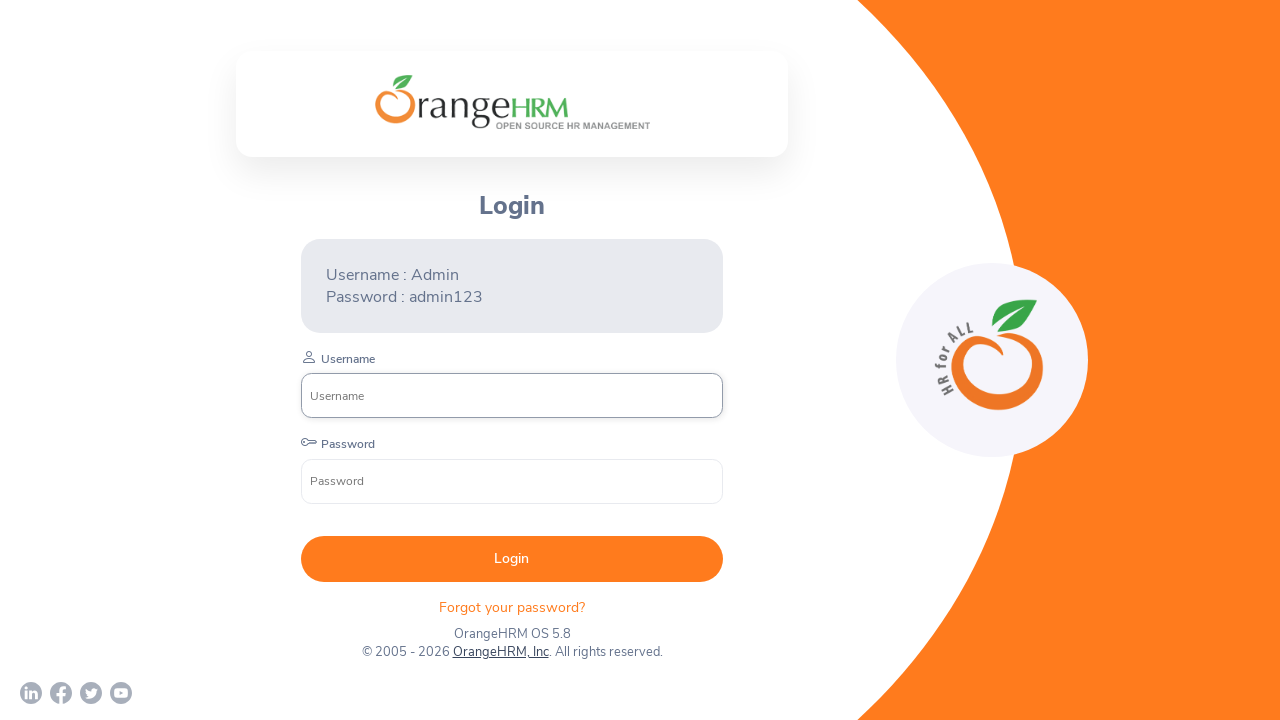

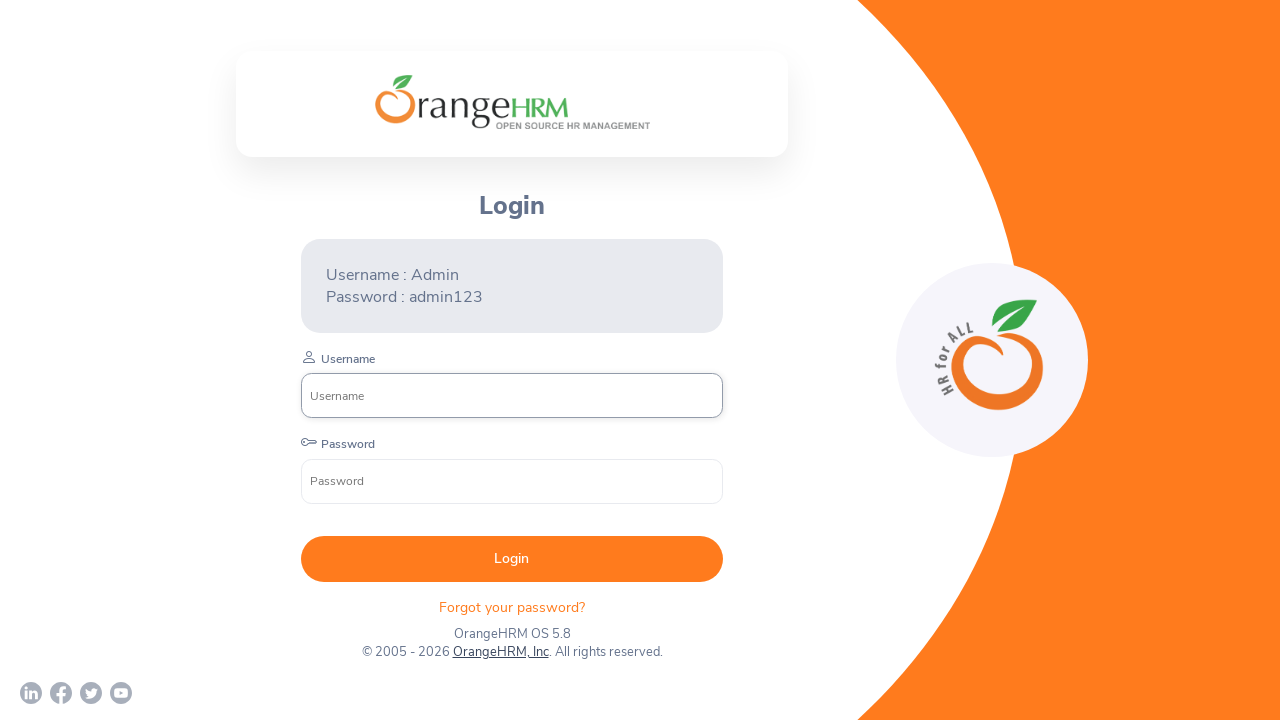